Tests Thai dictionary search functionality by entering a Thai word and submitting the search form to view results

Starting URL: https://dictionary.orst.go.th/

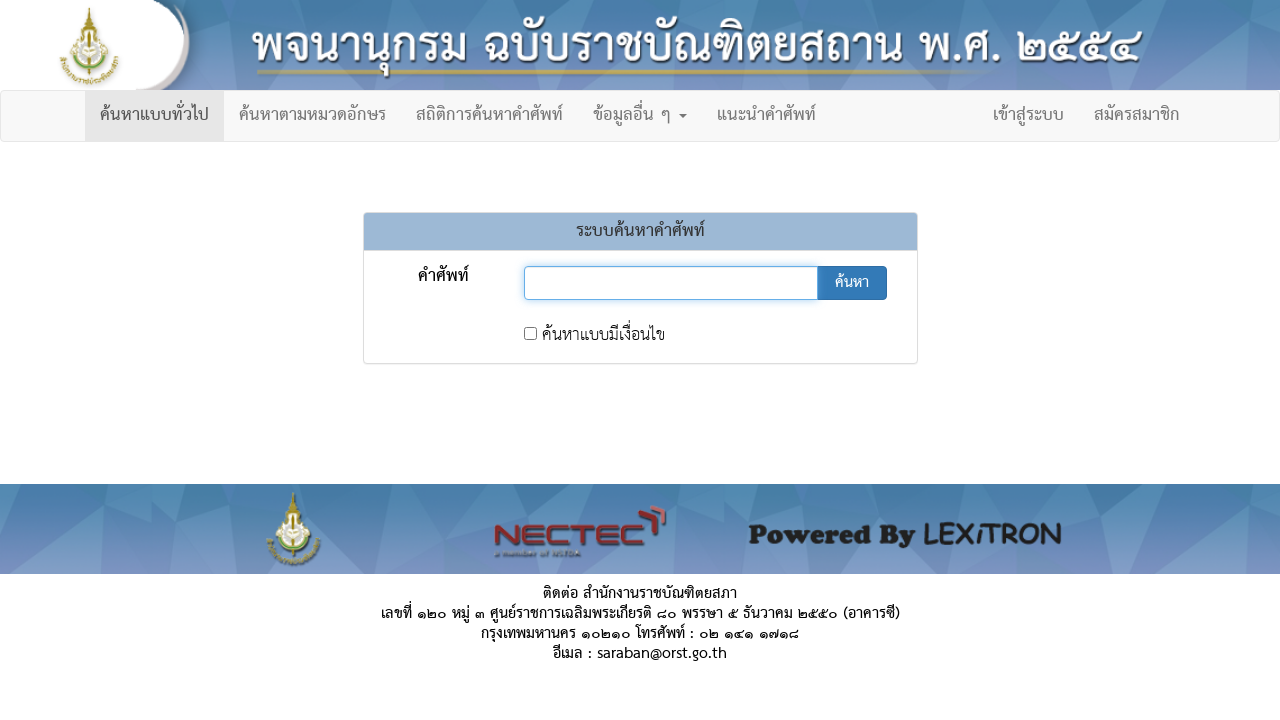

Search input field loaded and ready
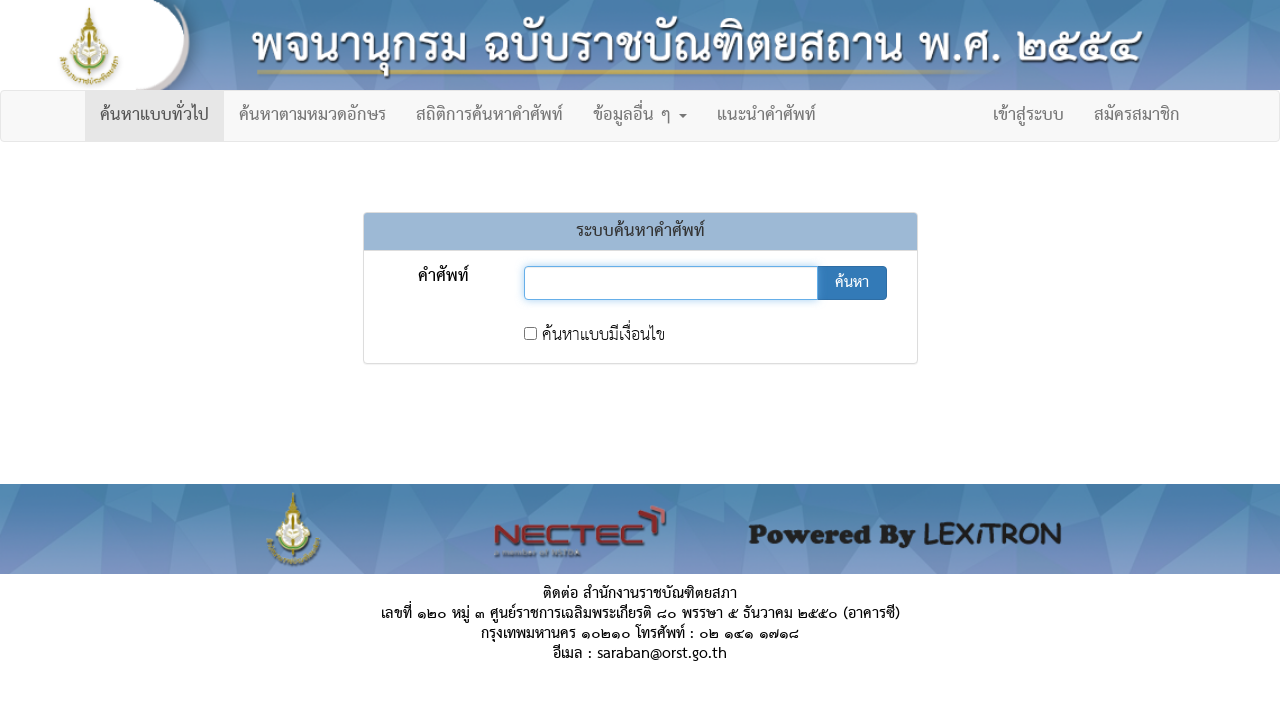

Entered Thai word 'ตำ' in search field on #txt_input
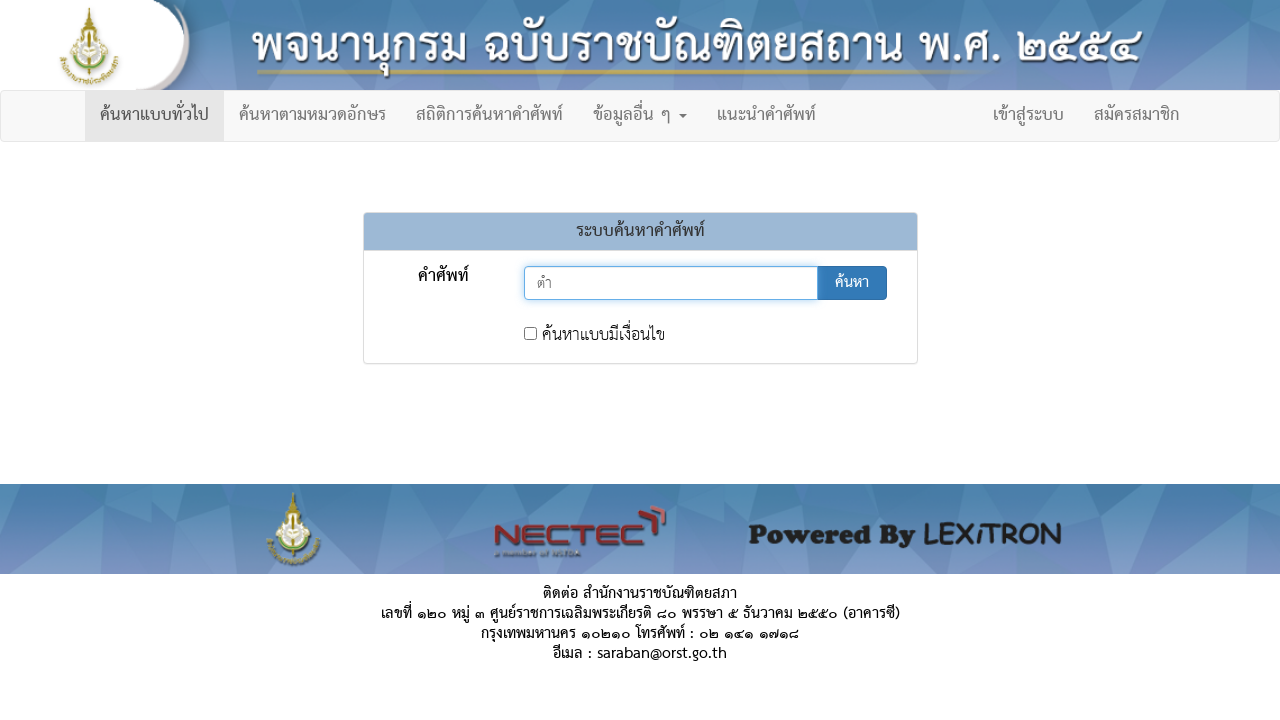

Clicked submit button to perform search at (852, 283) on #btnSubmit
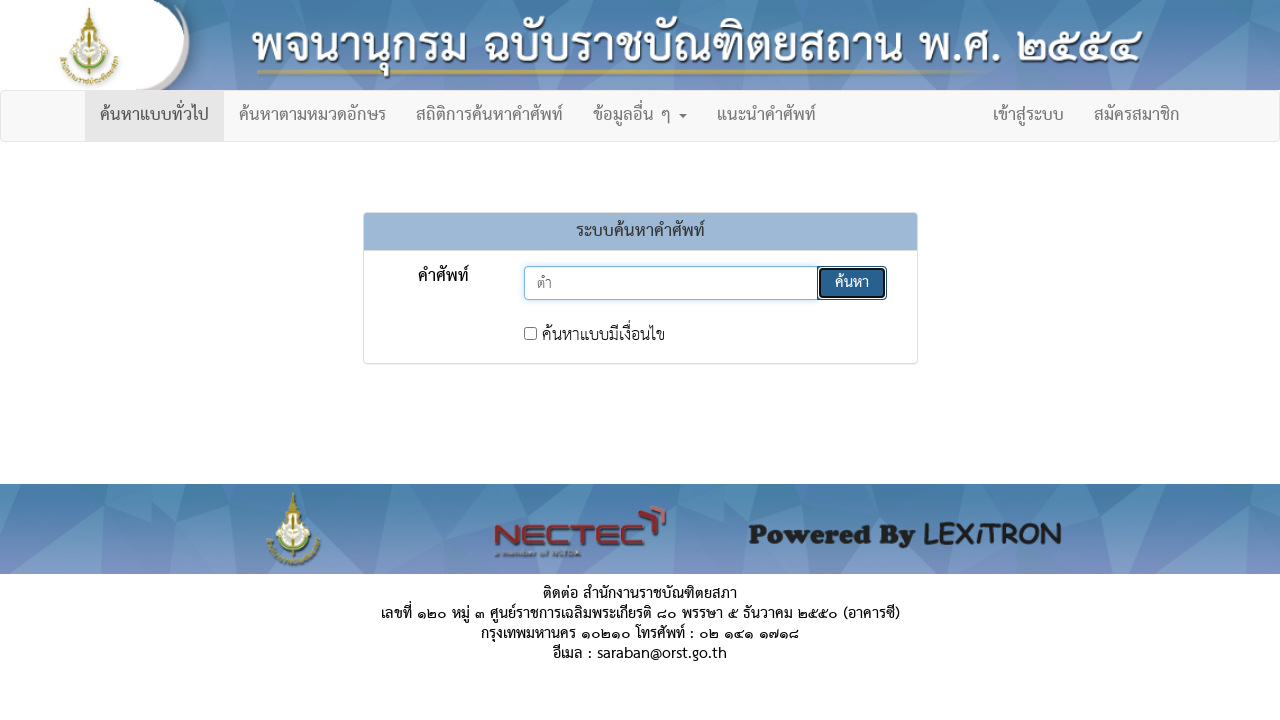

Search results container loaded
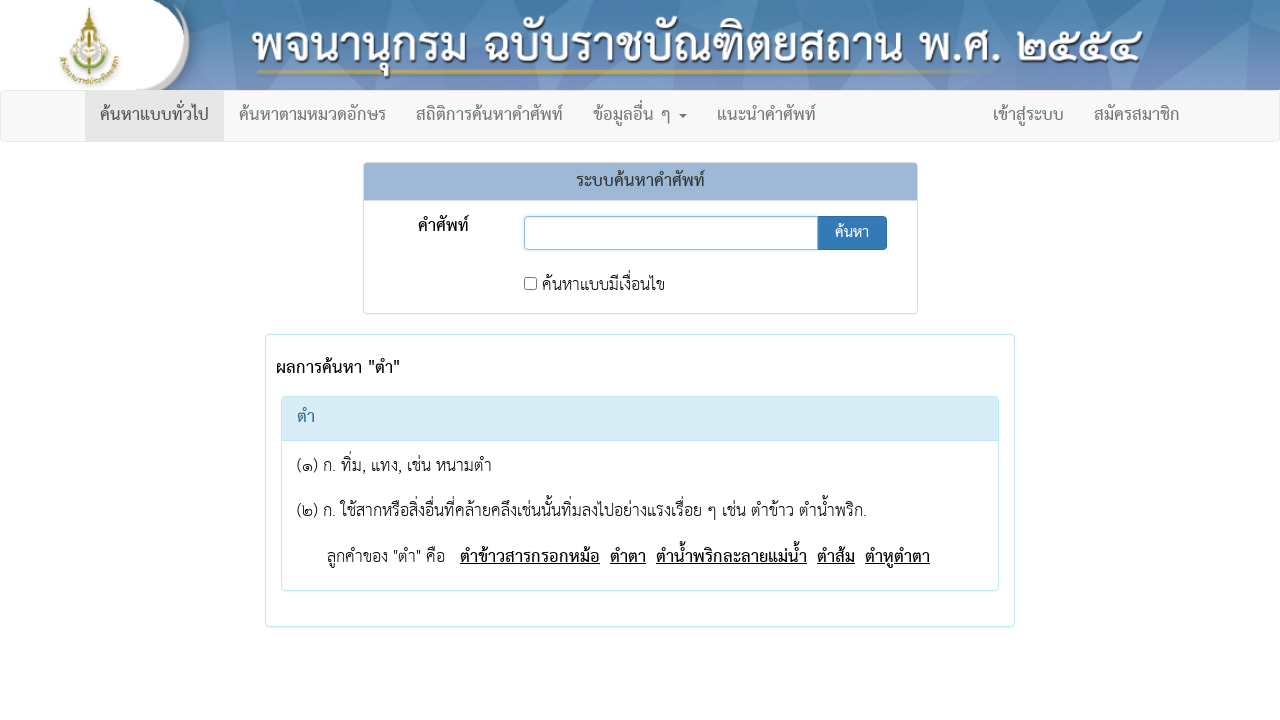

Dictionary entry meanings displayed
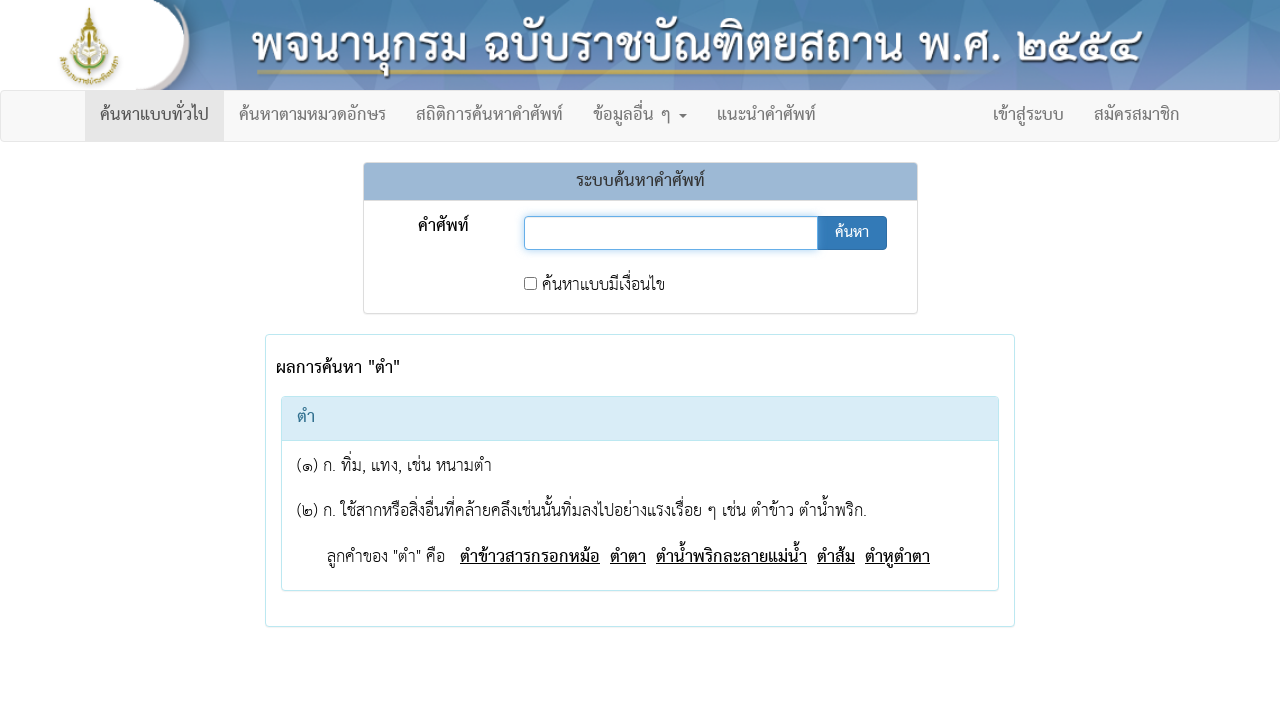

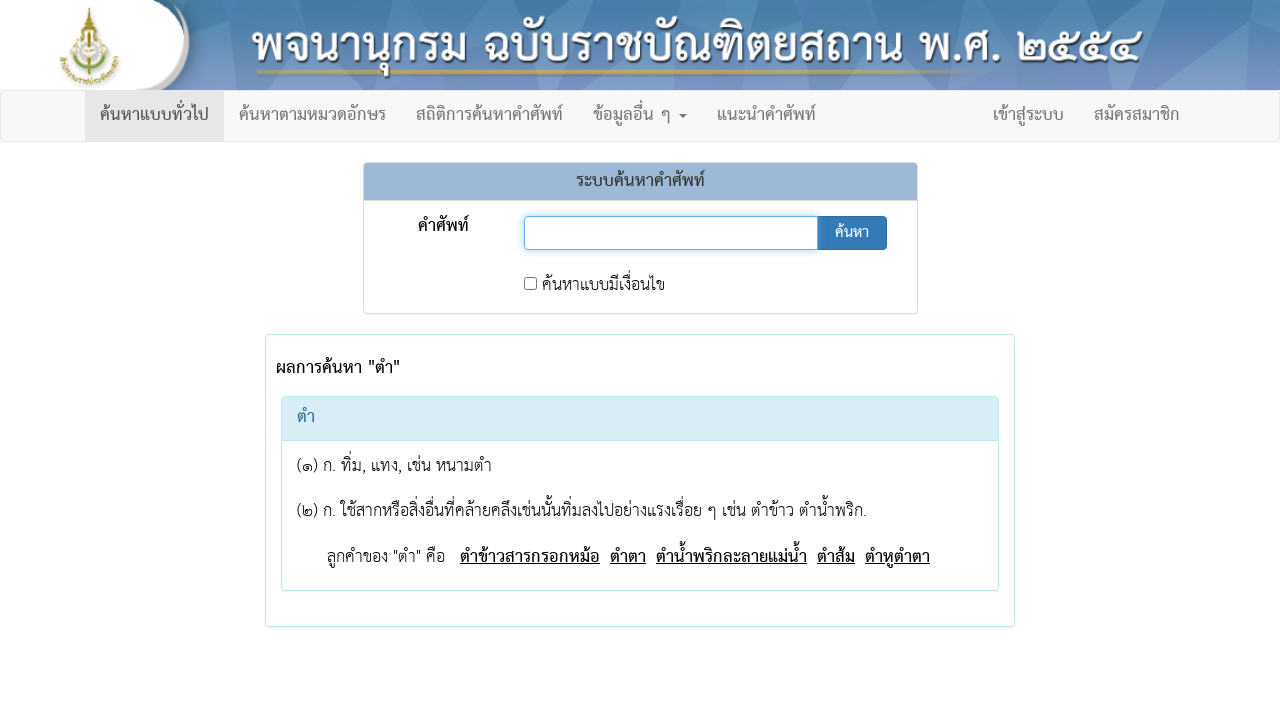